Tests the droppable functionality on jQuery UI by navigating to the droppable section and performing a drag-and-drop action

Starting URL: https://jqueryui.com/

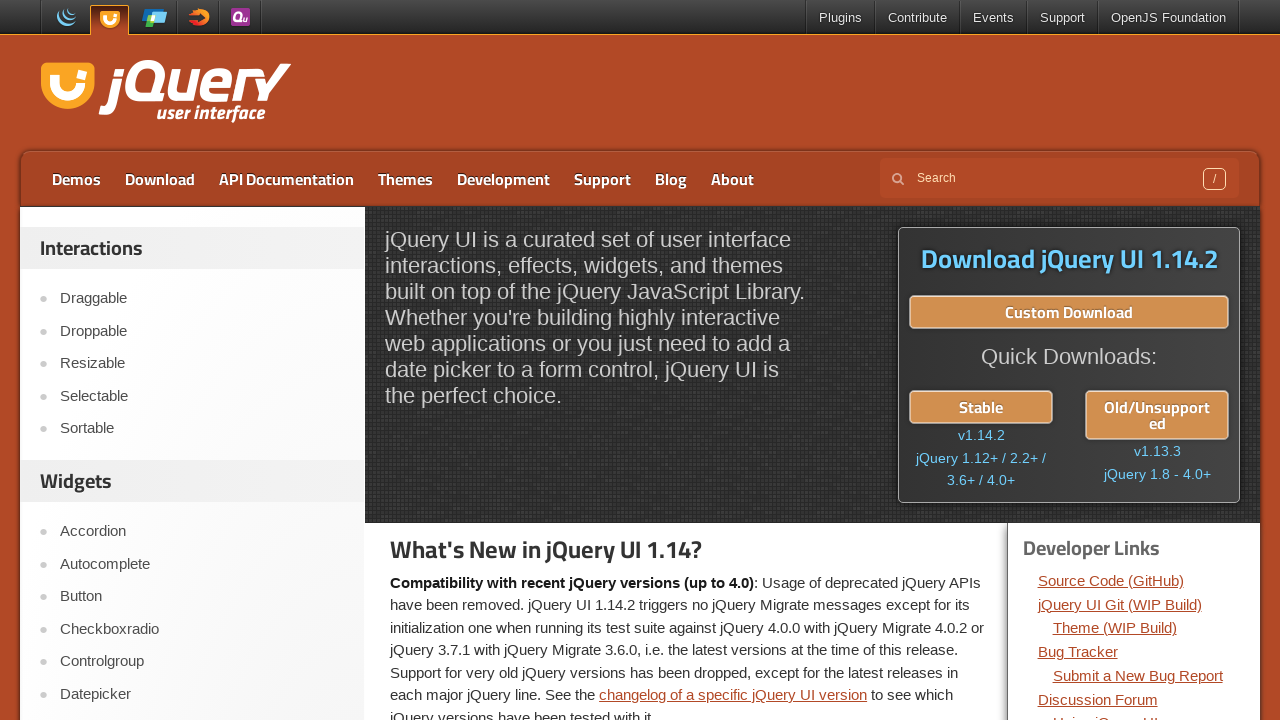

Hovered over the Droppable link in the sidebar at (202, 331) on xpath=//a[contains(@href, '/droppable/')]
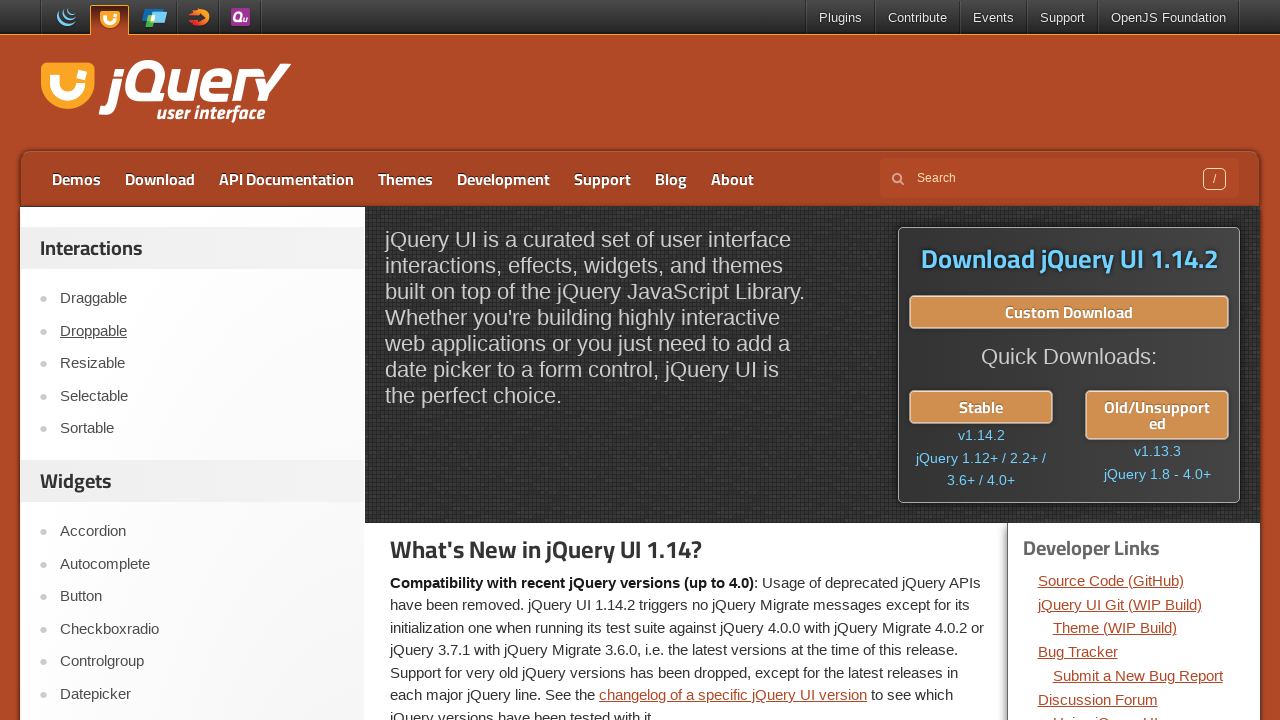

Clicked the Droppable link to navigate to droppable demo at (202, 331) on xpath=//a[contains(@href, '/droppable/')]
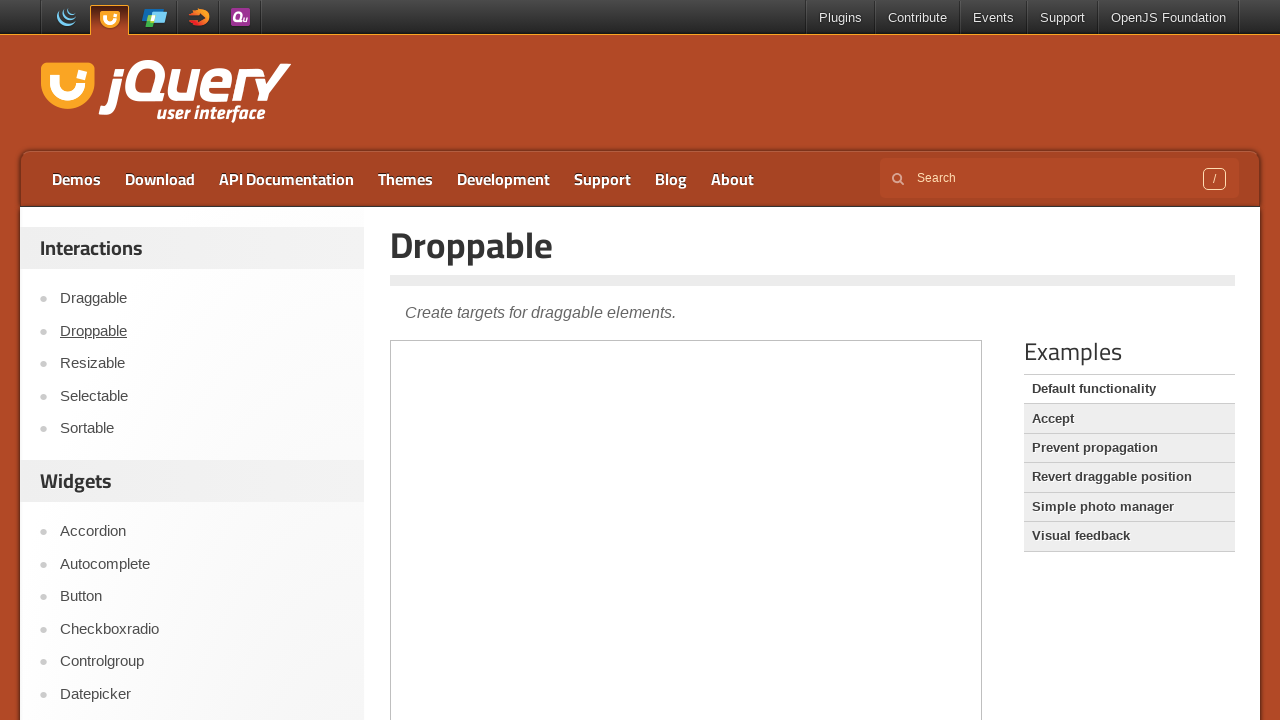

Located the demo iframe
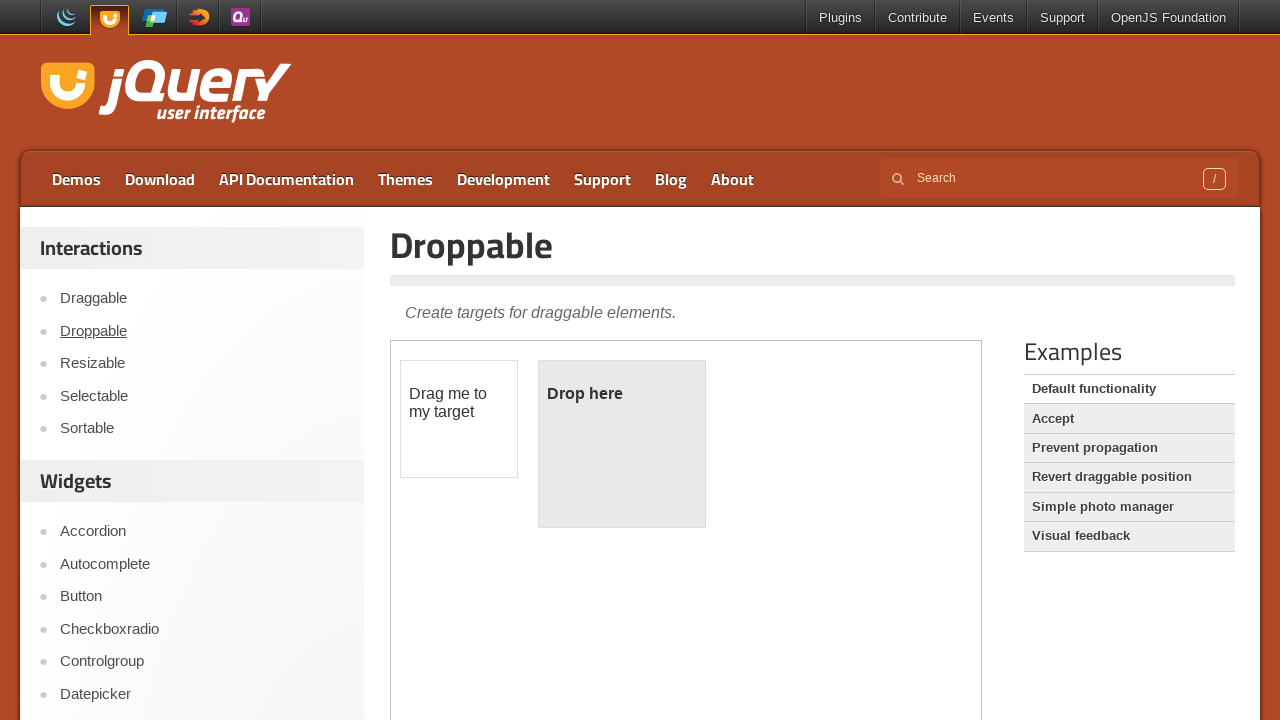

Located draggable and droppable elements within the iframe
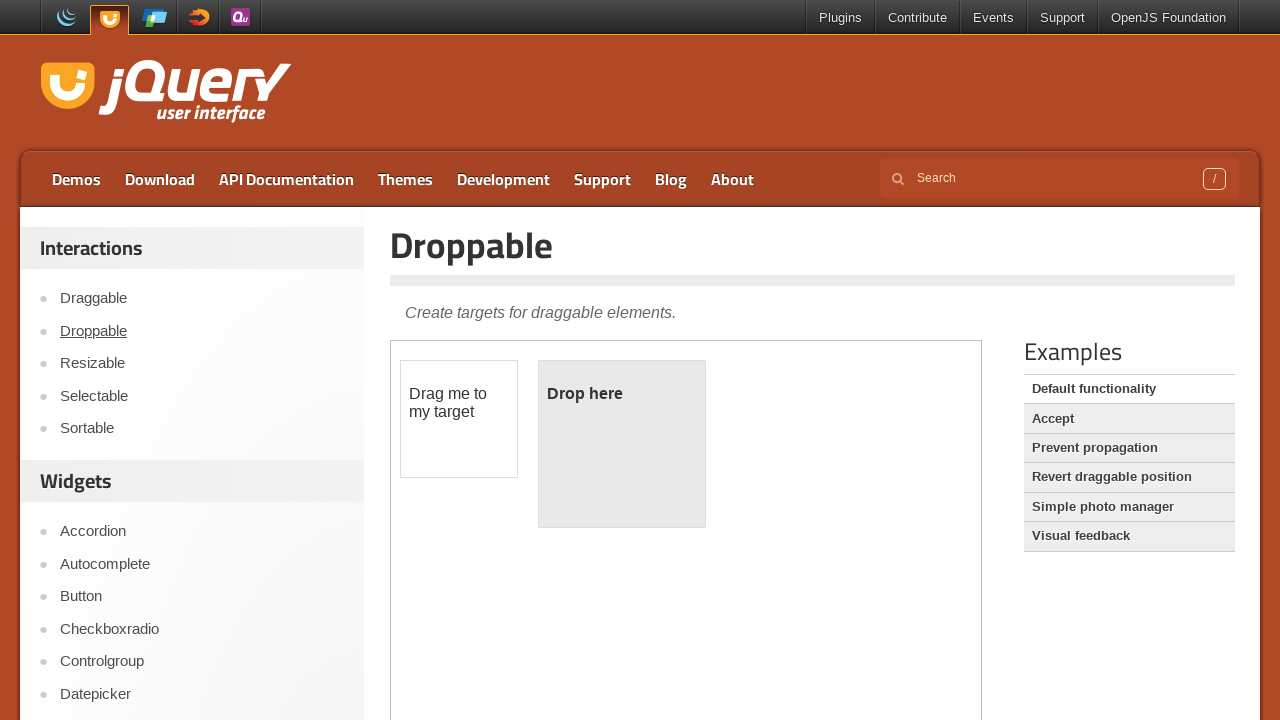

Performed drag-and-drop action from draggable element to droppable element at (622, 444)
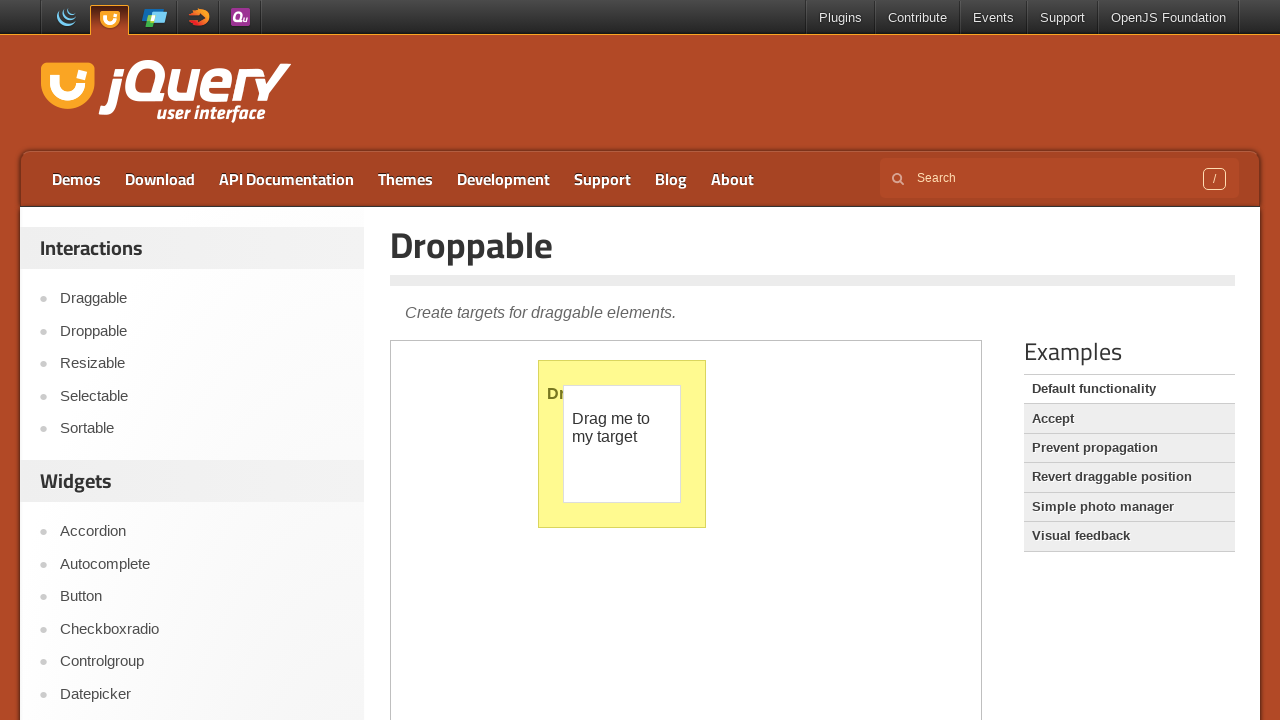

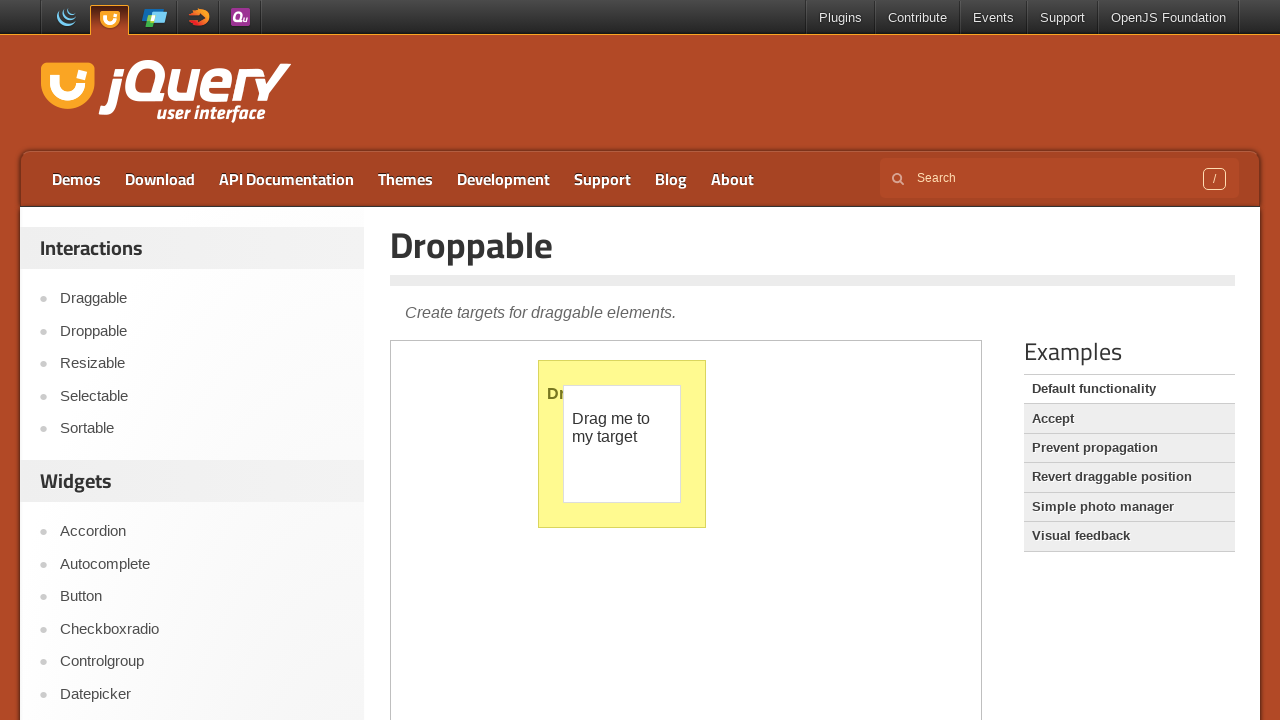